Tests that the currently applied filter link is highlighted with the selected class

Starting URL: https://demo.playwright.dev/todomvc

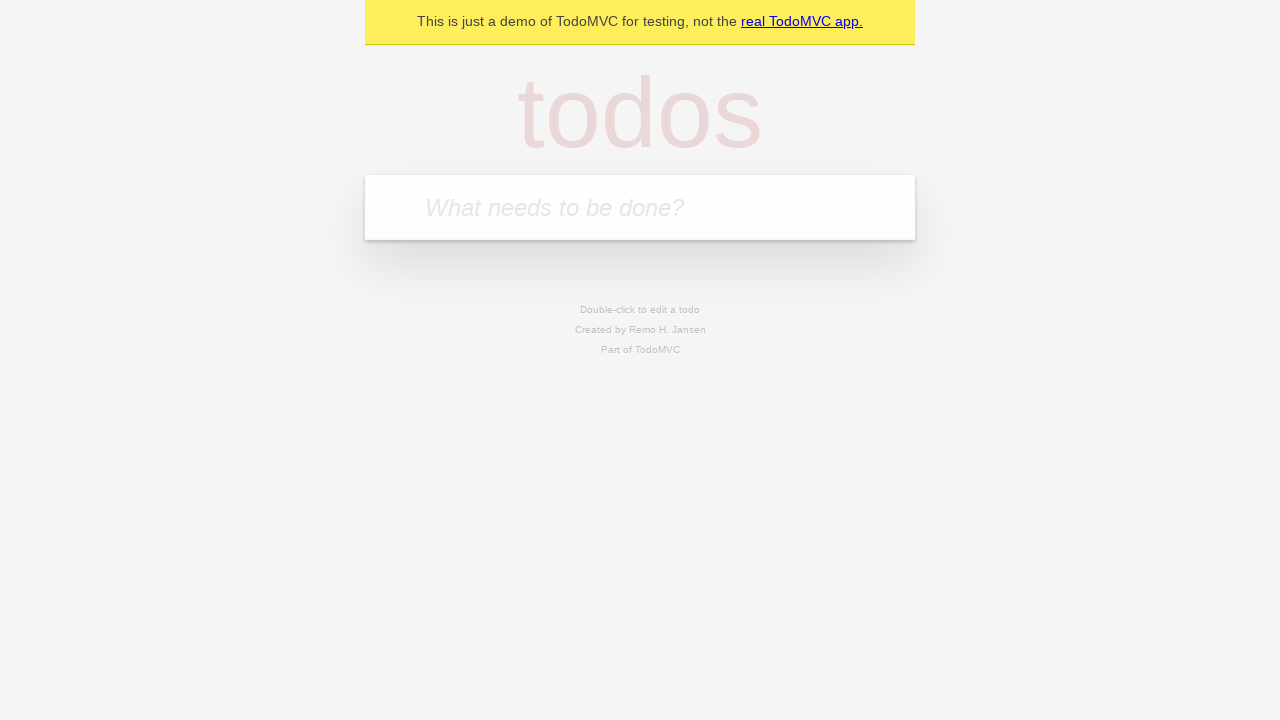

Filled first todo input with 'buy some cheese' on internal:attr=[placeholder="What needs to be done?"i]
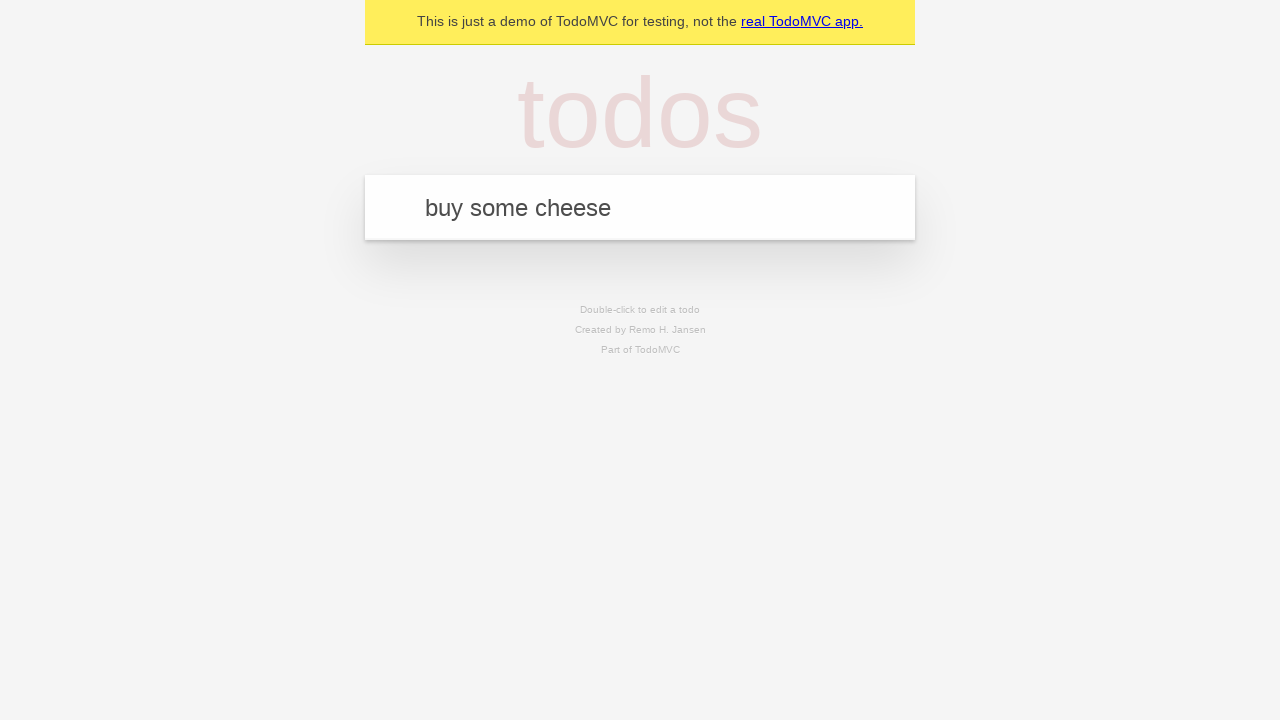

Pressed Enter to create first todo on internal:attr=[placeholder="What needs to be done?"i]
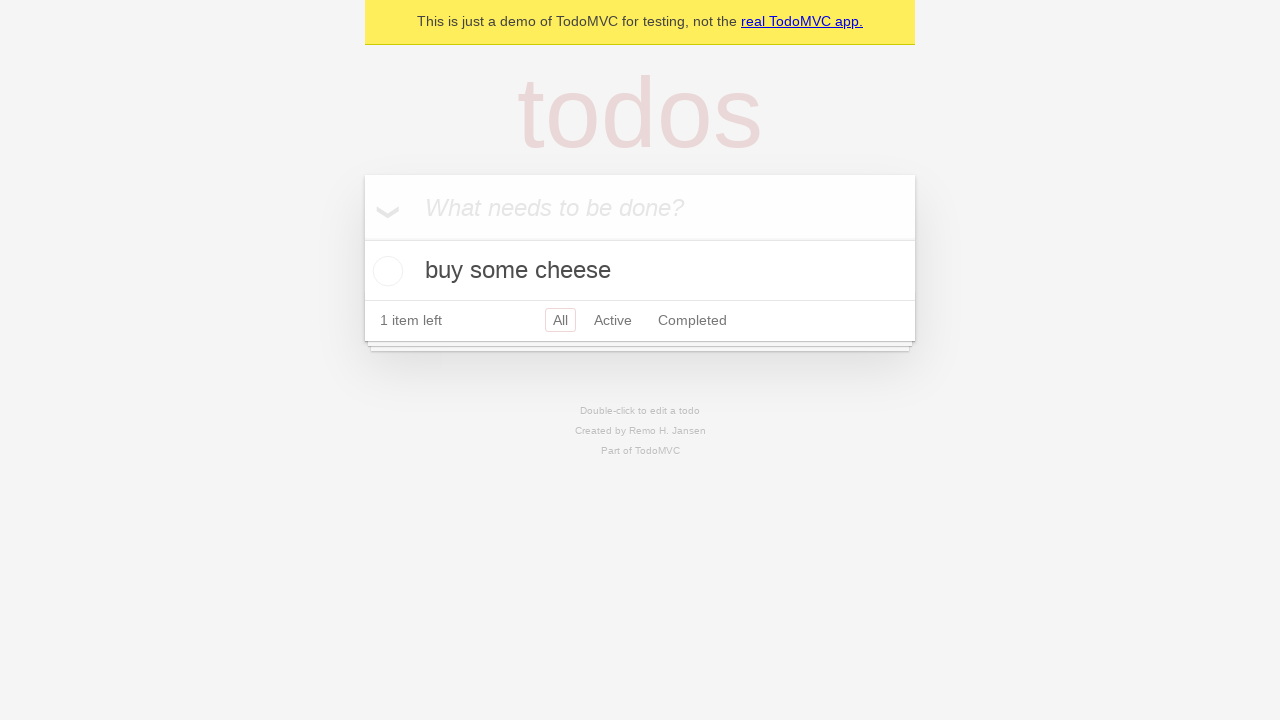

Filled second todo input with 'feed the cat' on internal:attr=[placeholder="What needs to be done?"i]
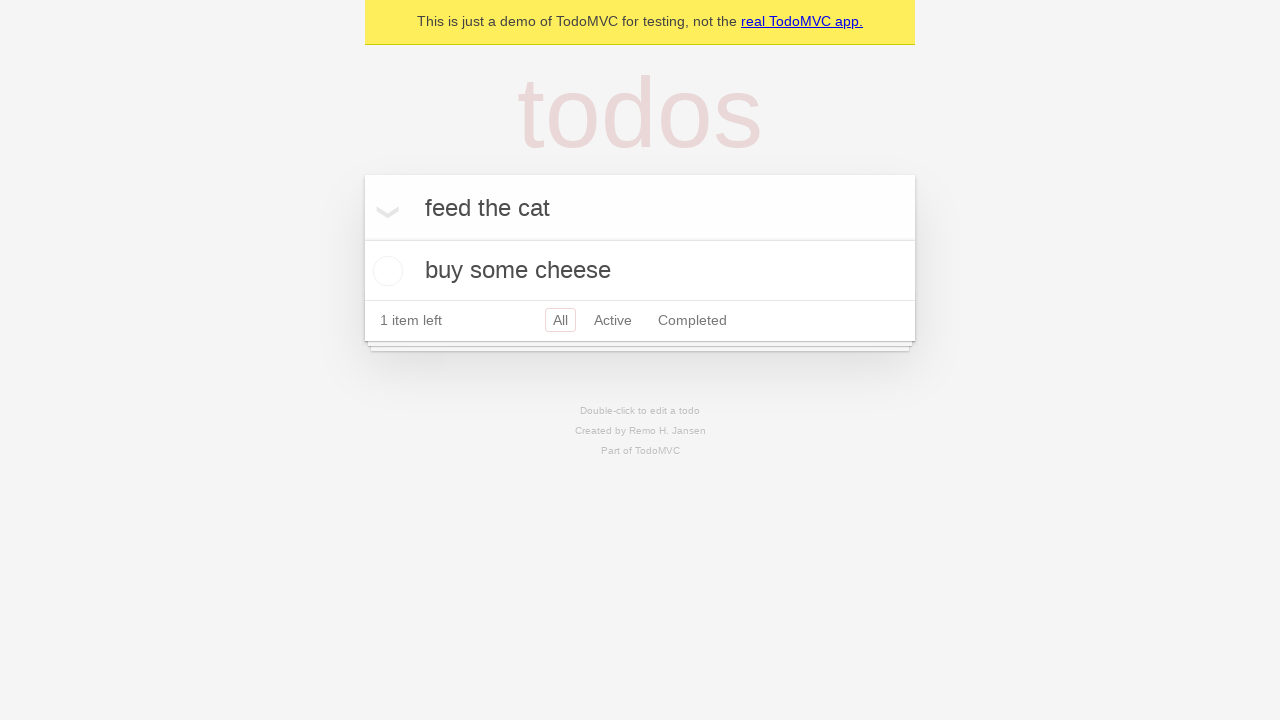

Pressed Enter to create second todo on internal:attr=[placeholder="What needs to be done?"i]
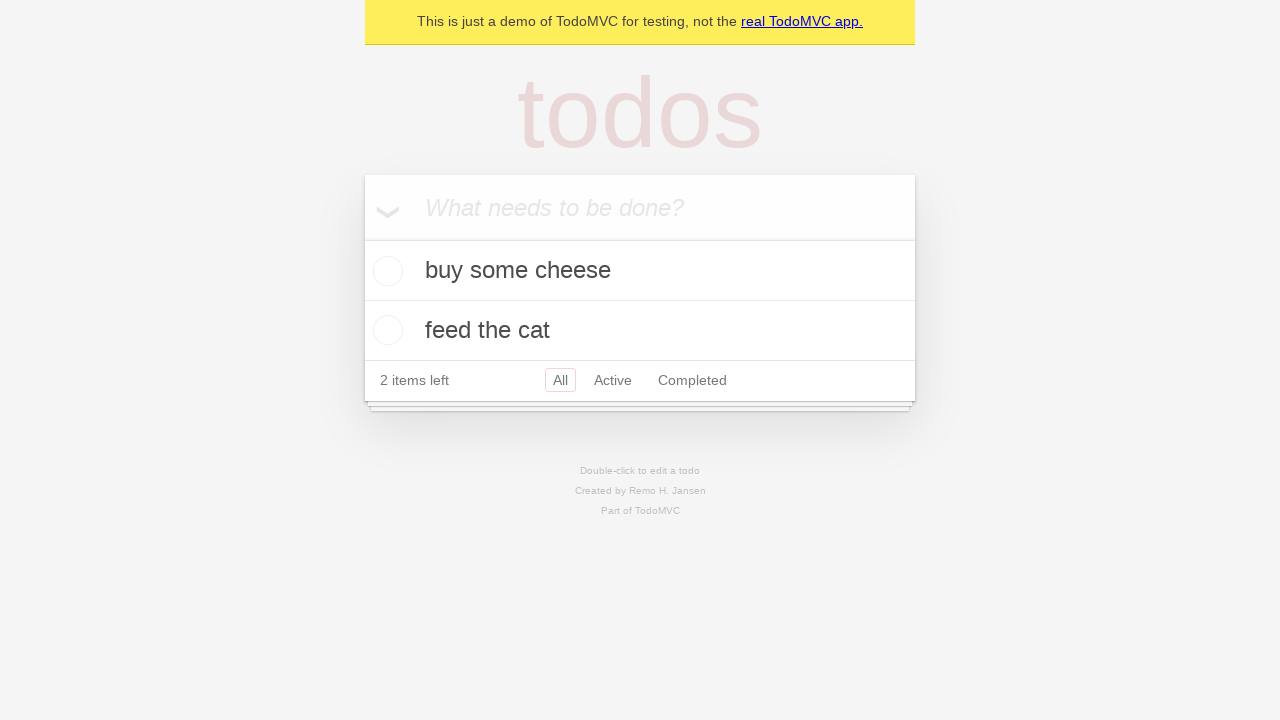

Filled third todo input with 'book a doctors appointment' on internal:attr=[placeholder="What needs to be done?"i]
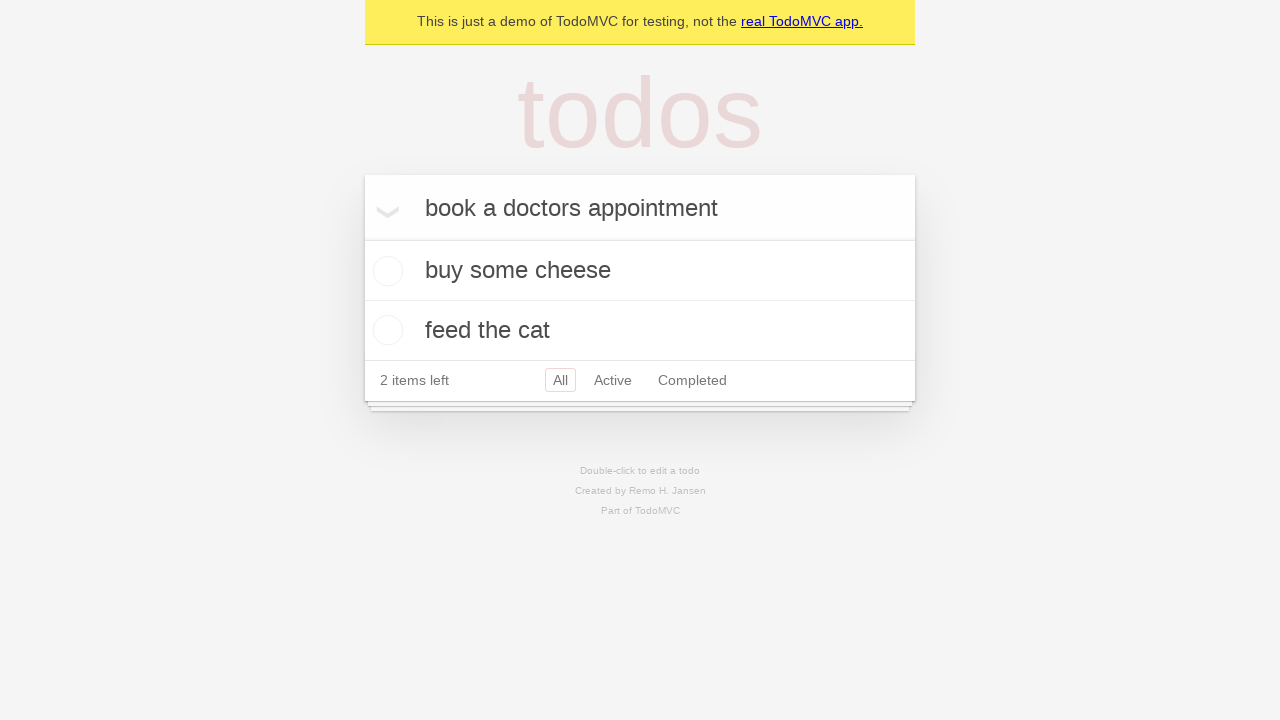

Pressed Enter to create third todo on internal:attr=[placeholder="What needs to be done?"i]
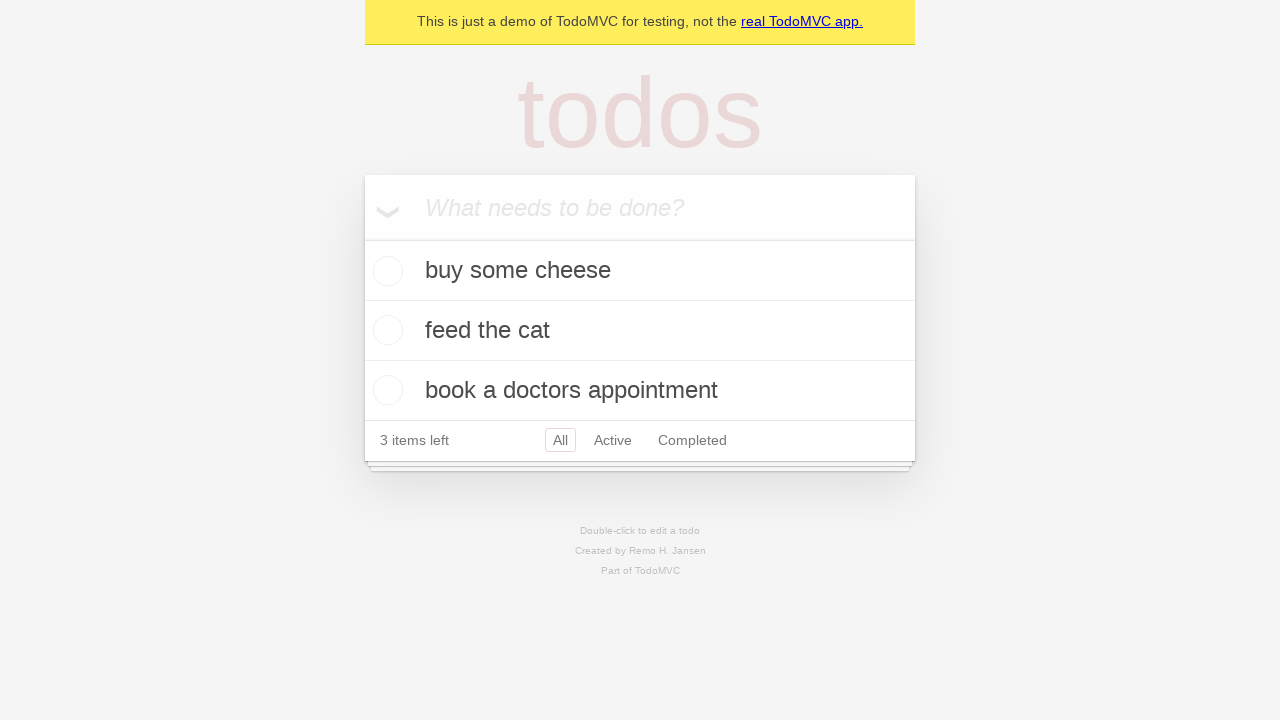

Waited for todos to be created and visible
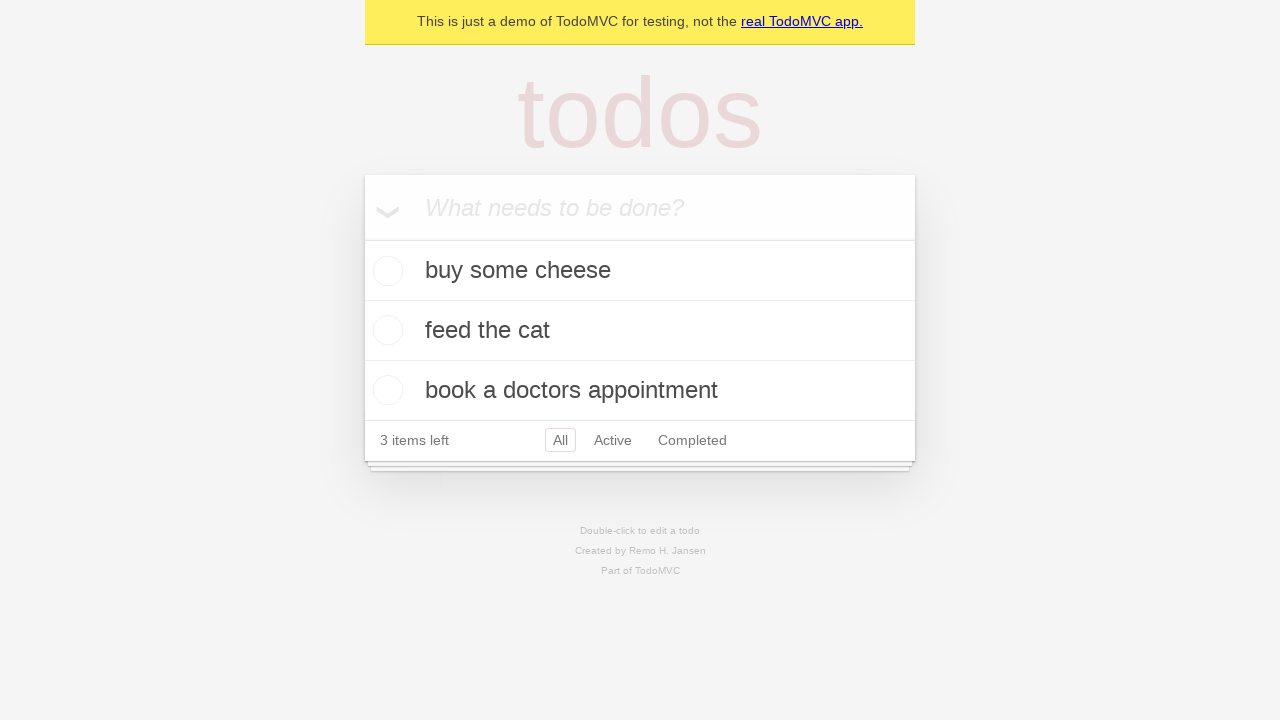

Located the Active filter link
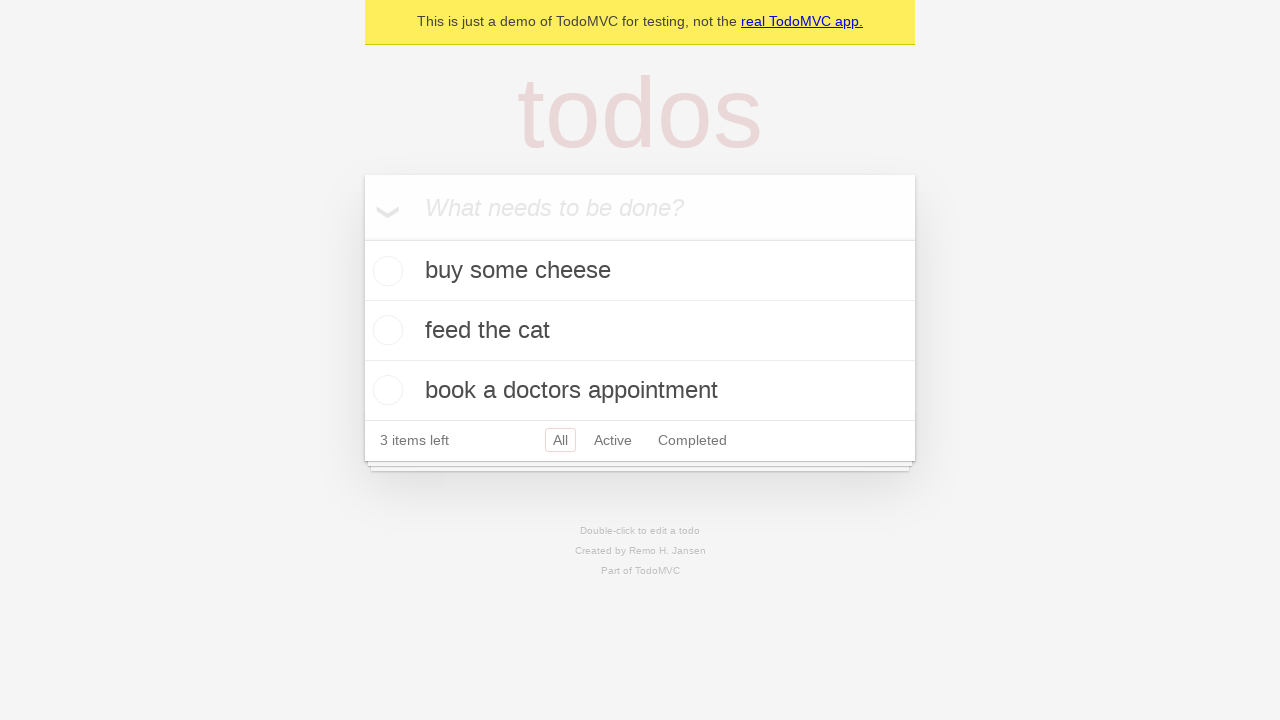

Located the Completed filter link
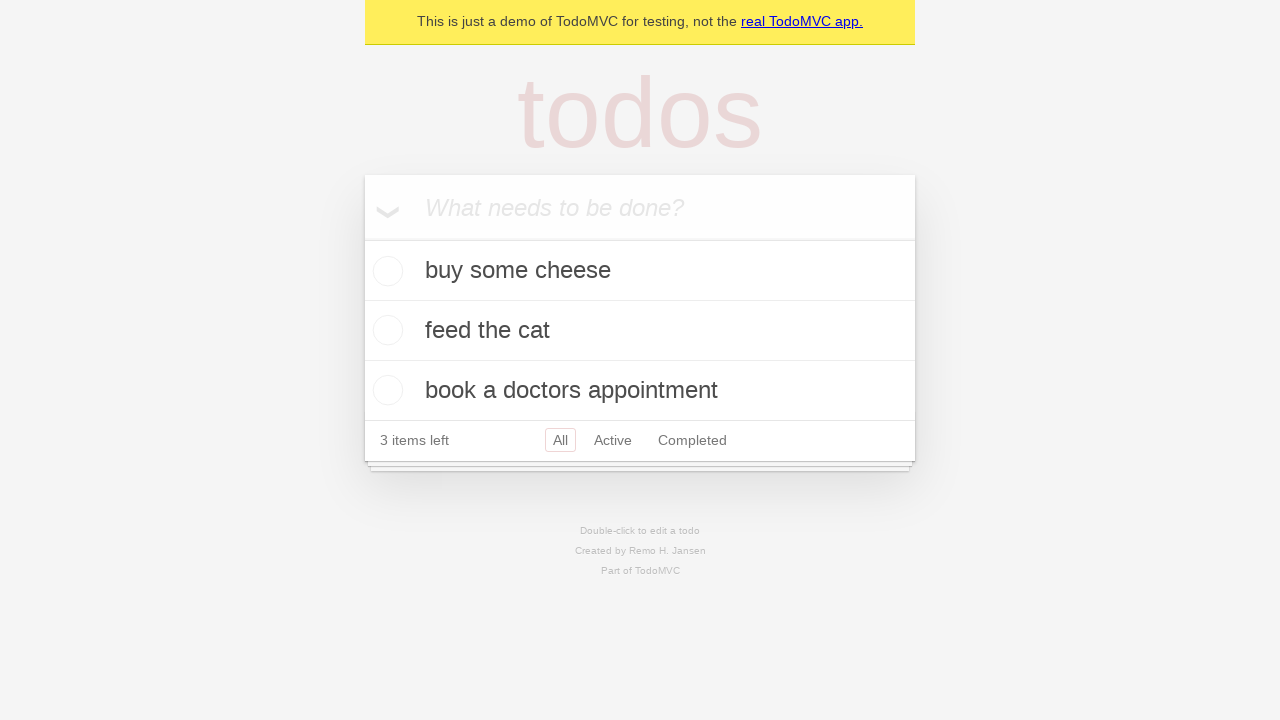

Clicked Active filter link at (613, 440) on internal:role=link[name="Active"i]
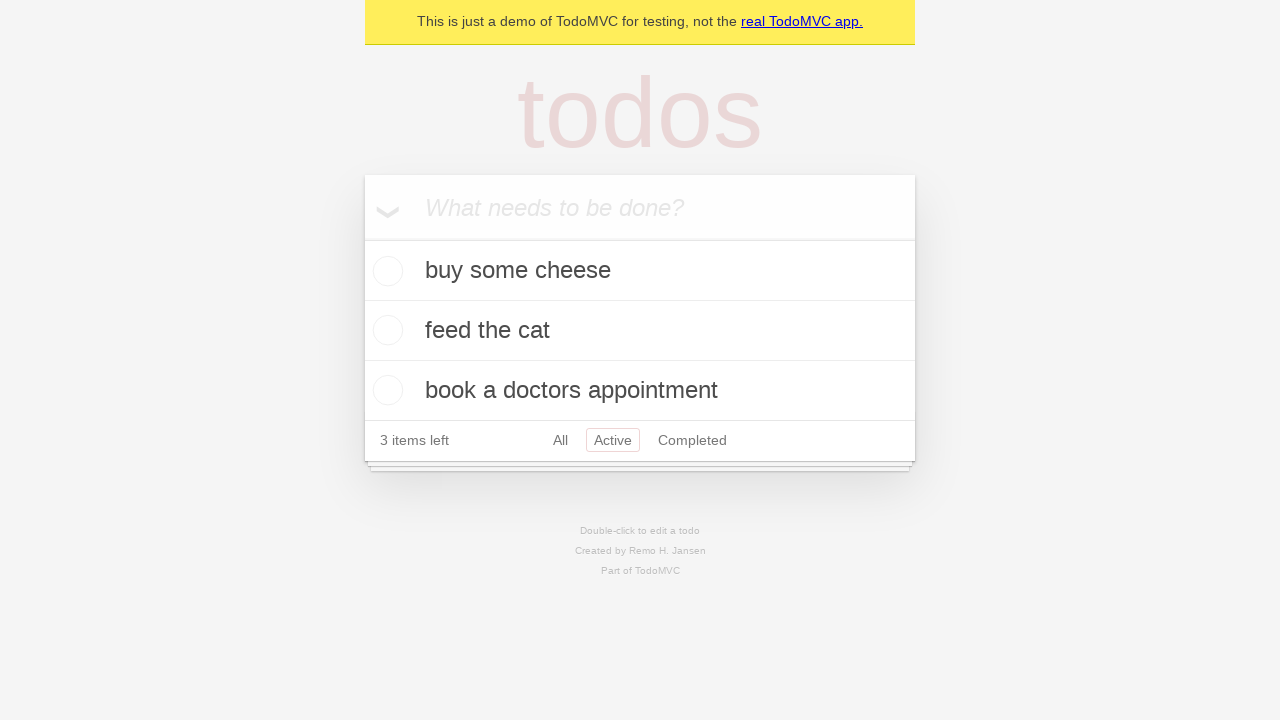

Clicked Completed filter link to verify it is now highlighted with selected class at (692, 440) on internal:role=link[name="Completed"i]
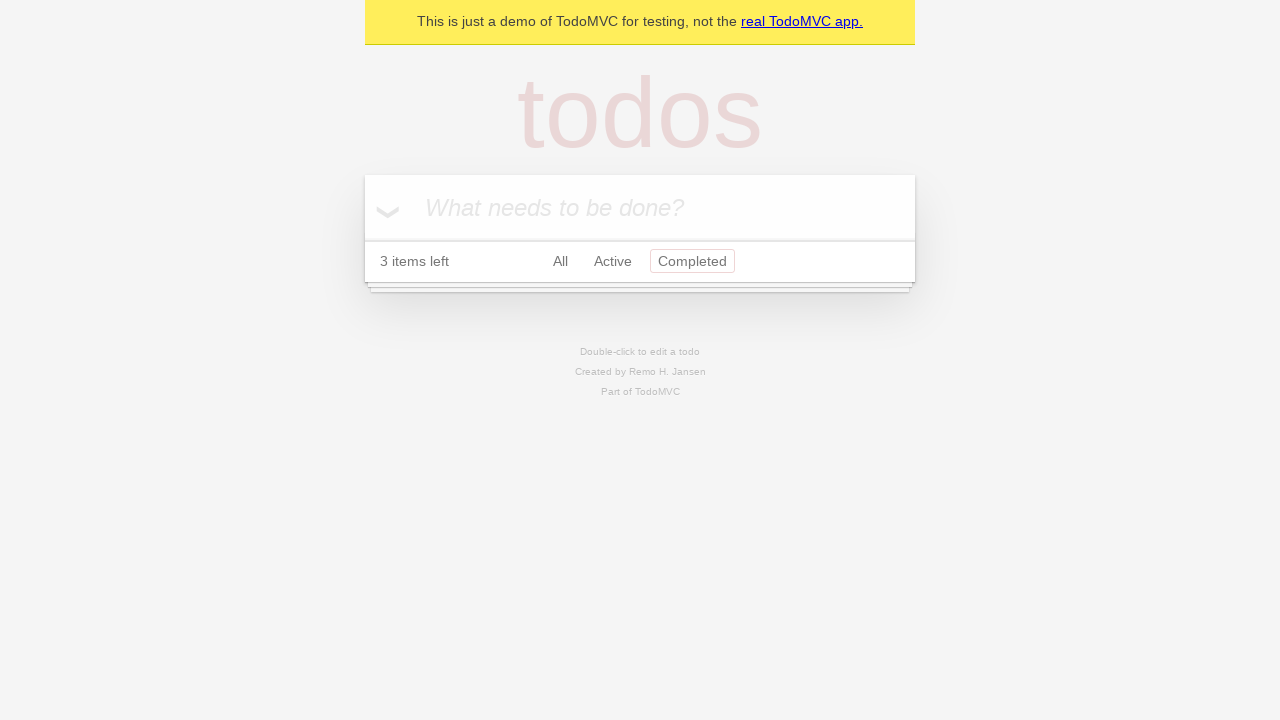

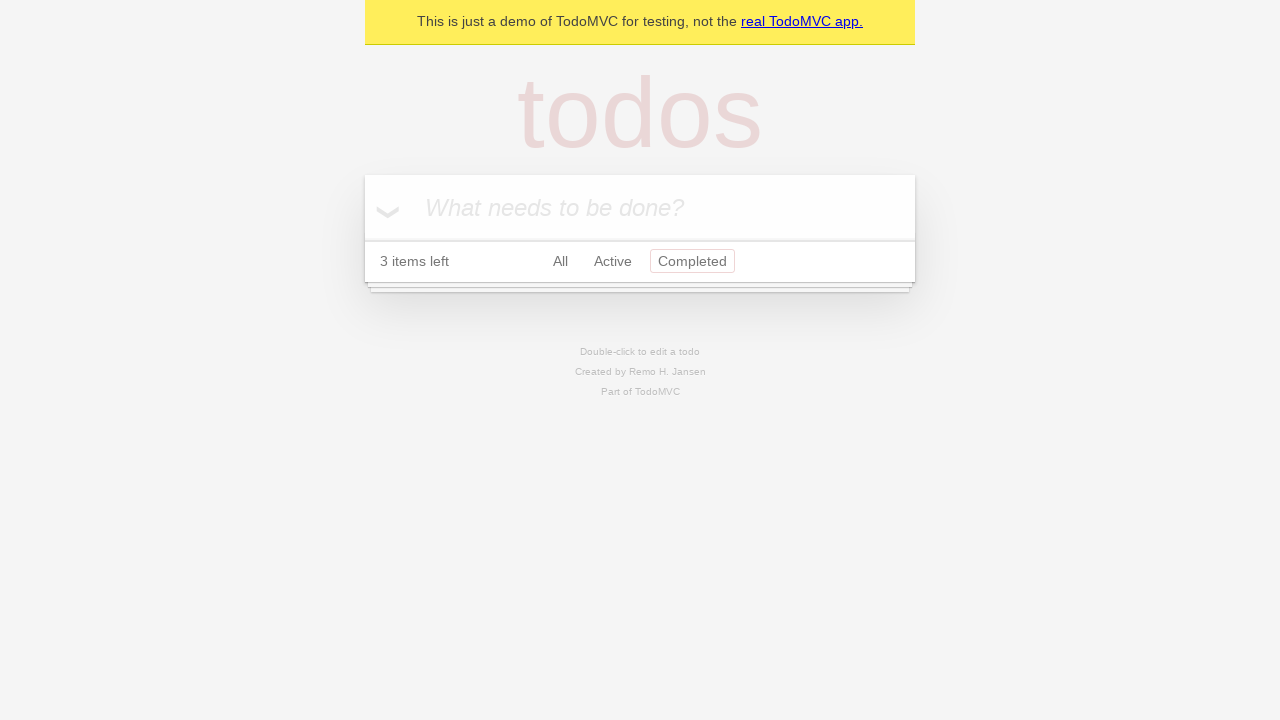